Tests accepting a JavaScript confirm dialog and verifying the result message

Starting URL: https://the-internet.herokuapp.com/javascript_alerts

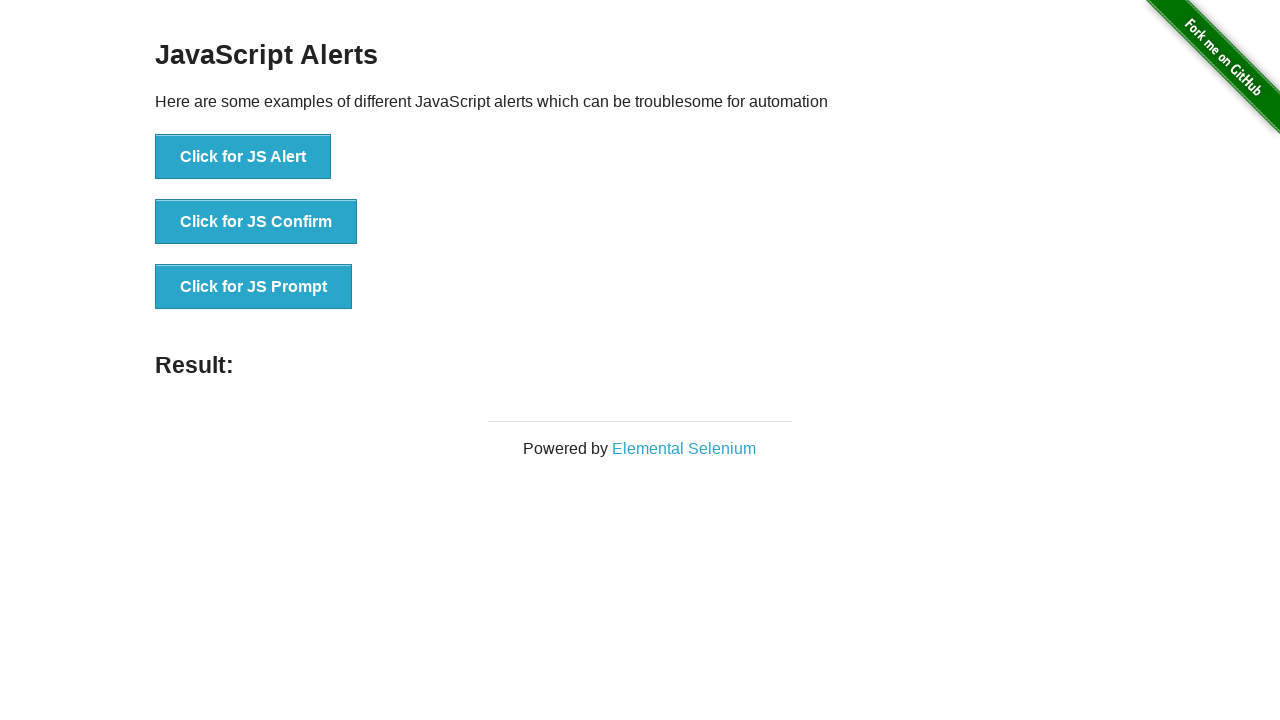

Set up dialog handler to accept confirm dialogs
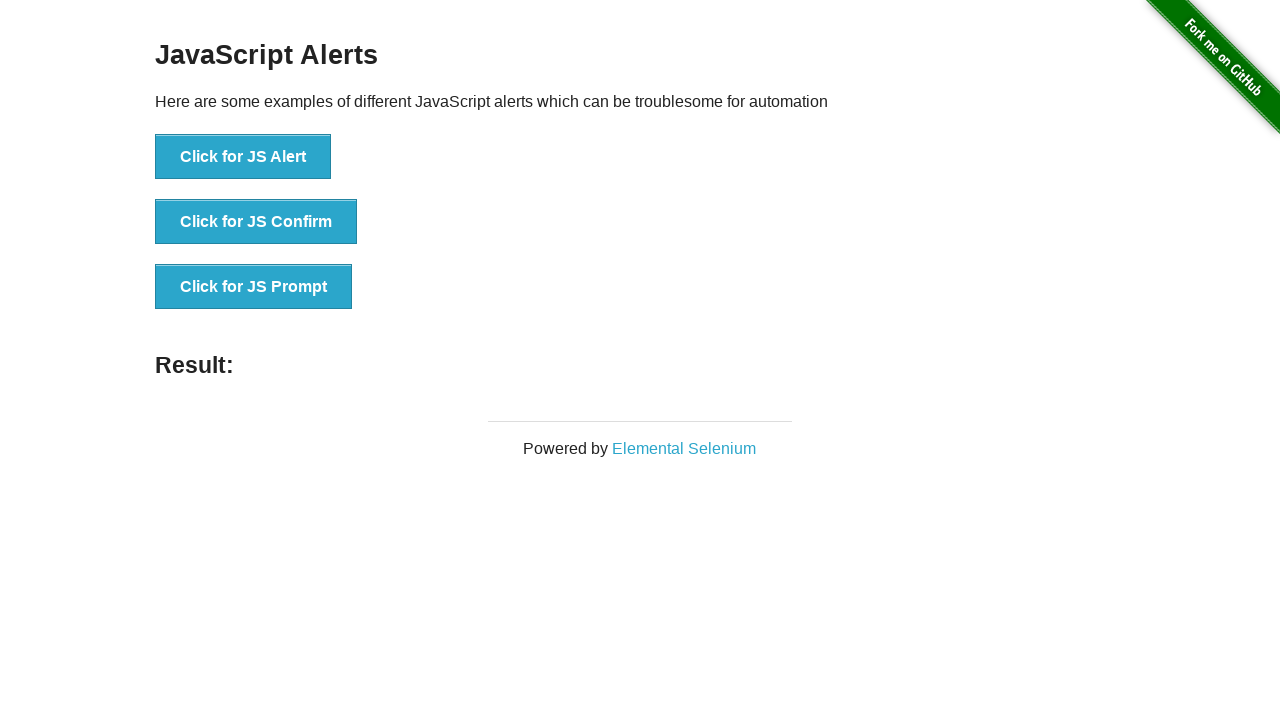

Clicked button to trigger JavaScript confirm dialog at (256, 222) on [onclick='jsConfirm()']
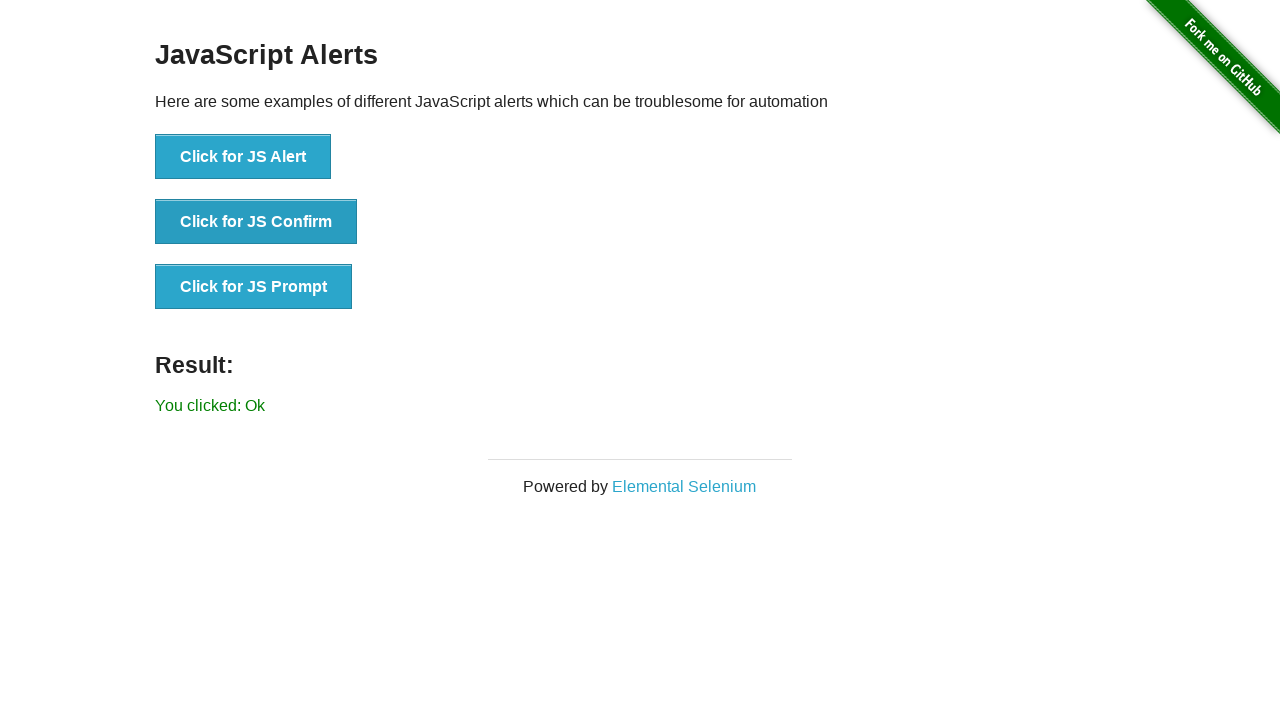

Result message appeared after accepting confirm dialog
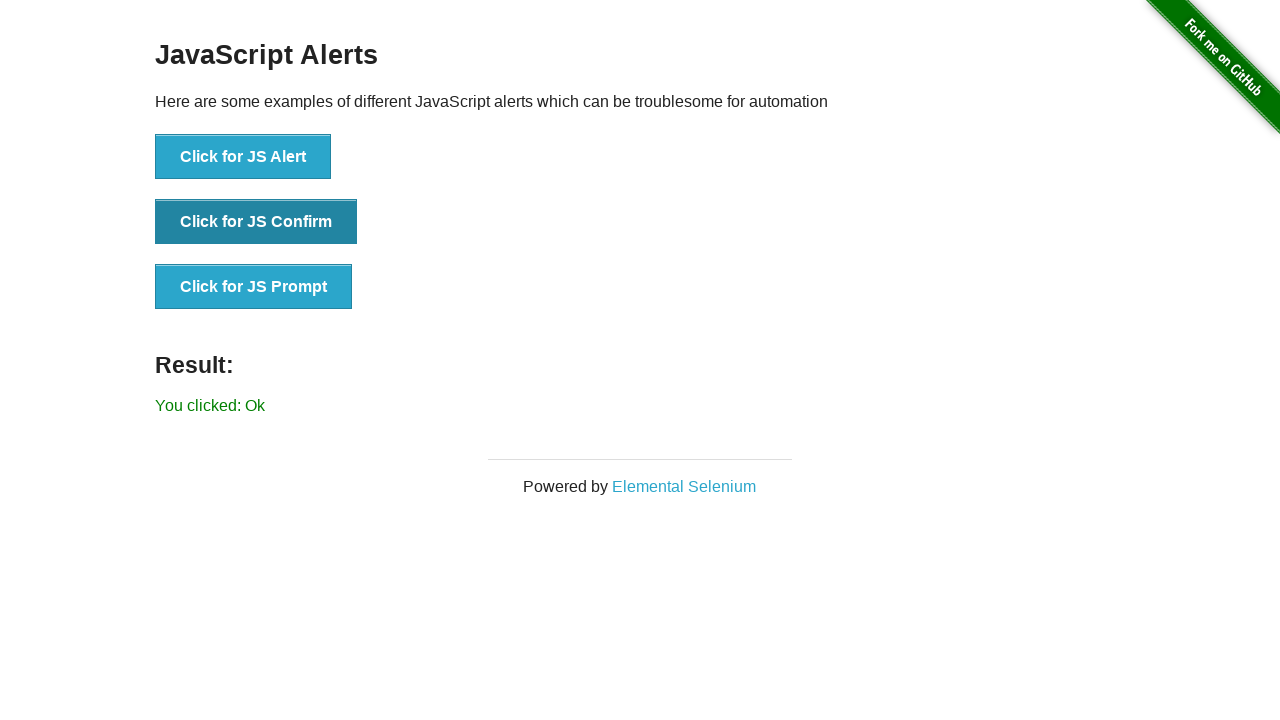

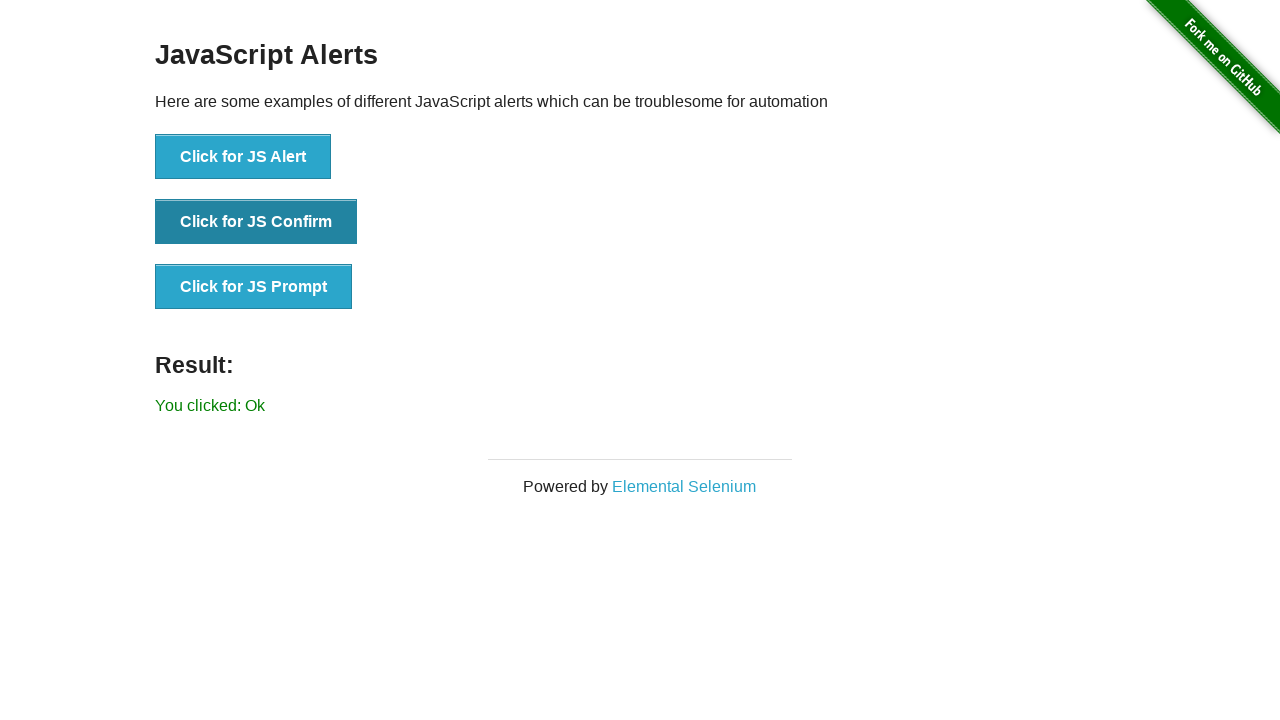